Tests that the Cal.com organization user (Peer) embed page loads and displays the user name

Starting URL: https://i.cal.com/peer/embed

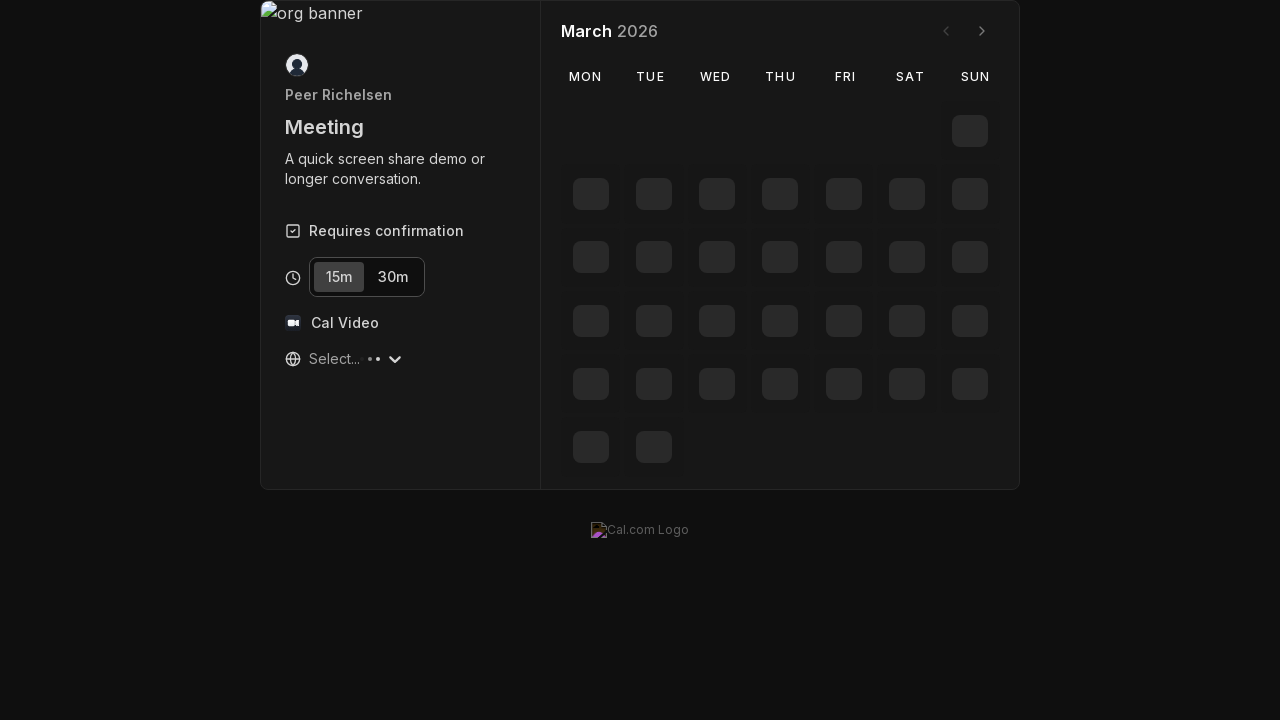

Waited for 'Peer Richelsen' text to be visible on the embed page
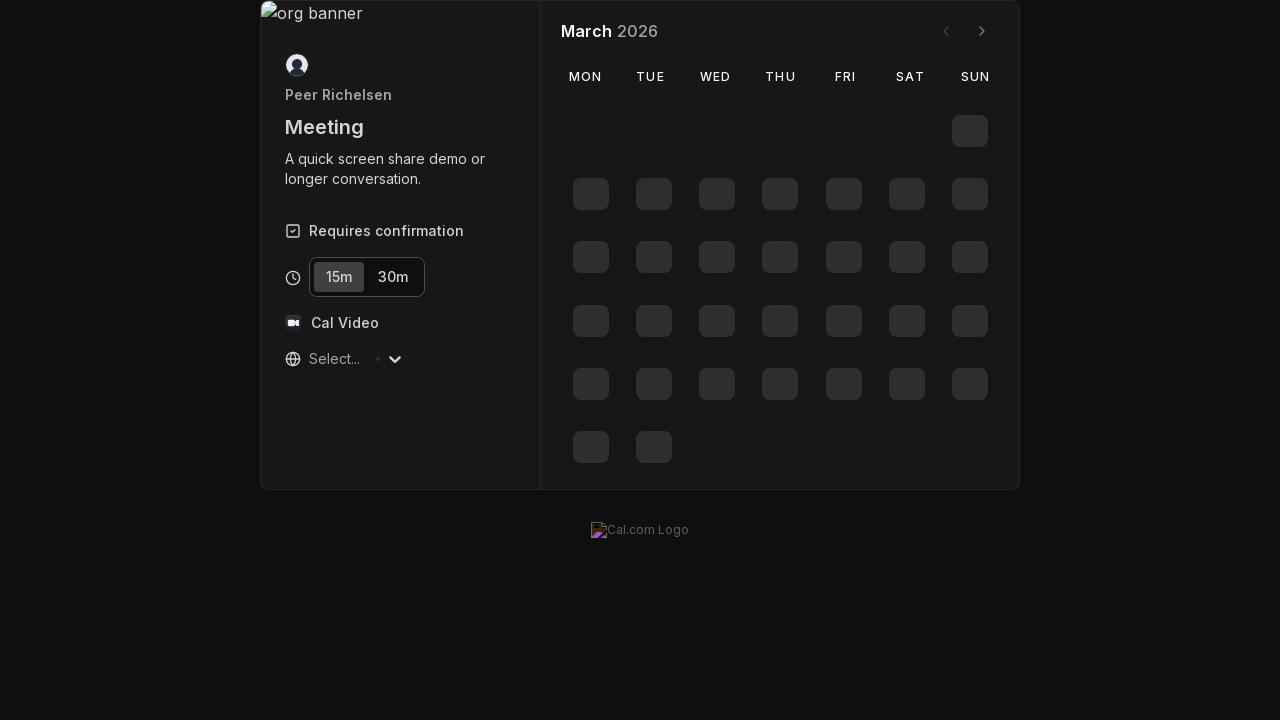

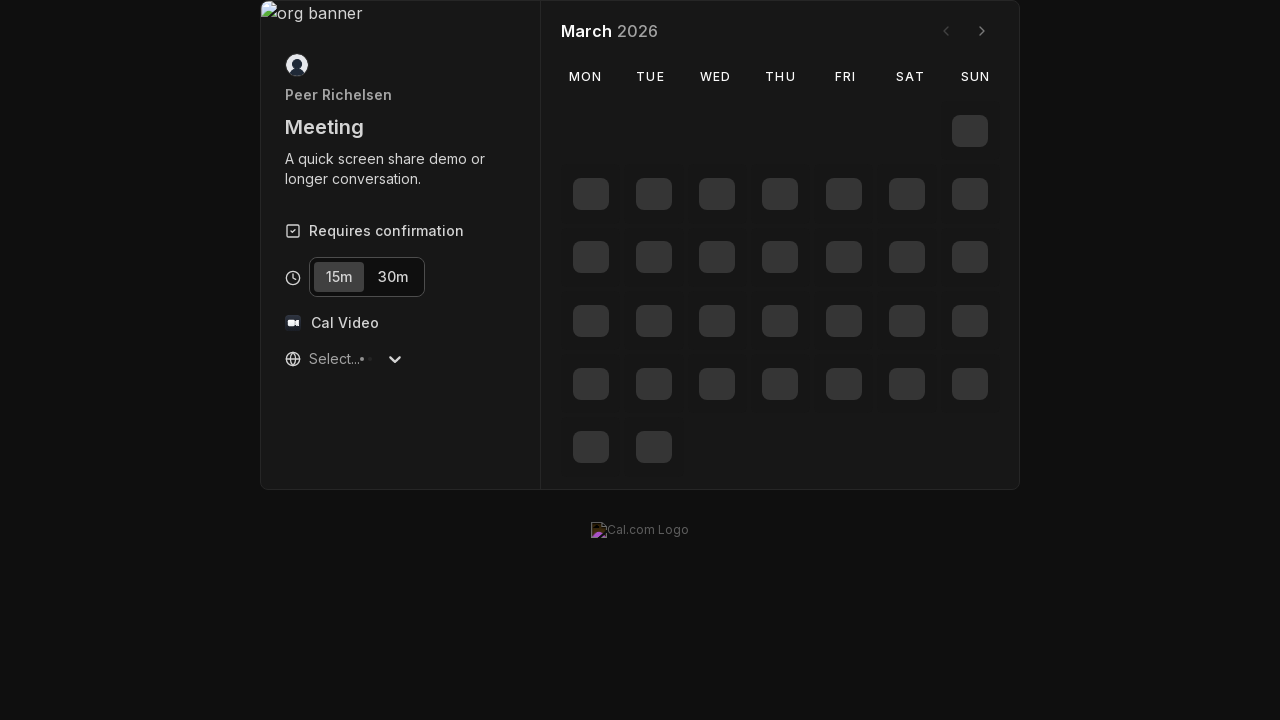